Tests drag and drop functionality by dragging an element from source to target location within an iframe

Starting URL: https://jqueryui.com/droppable/

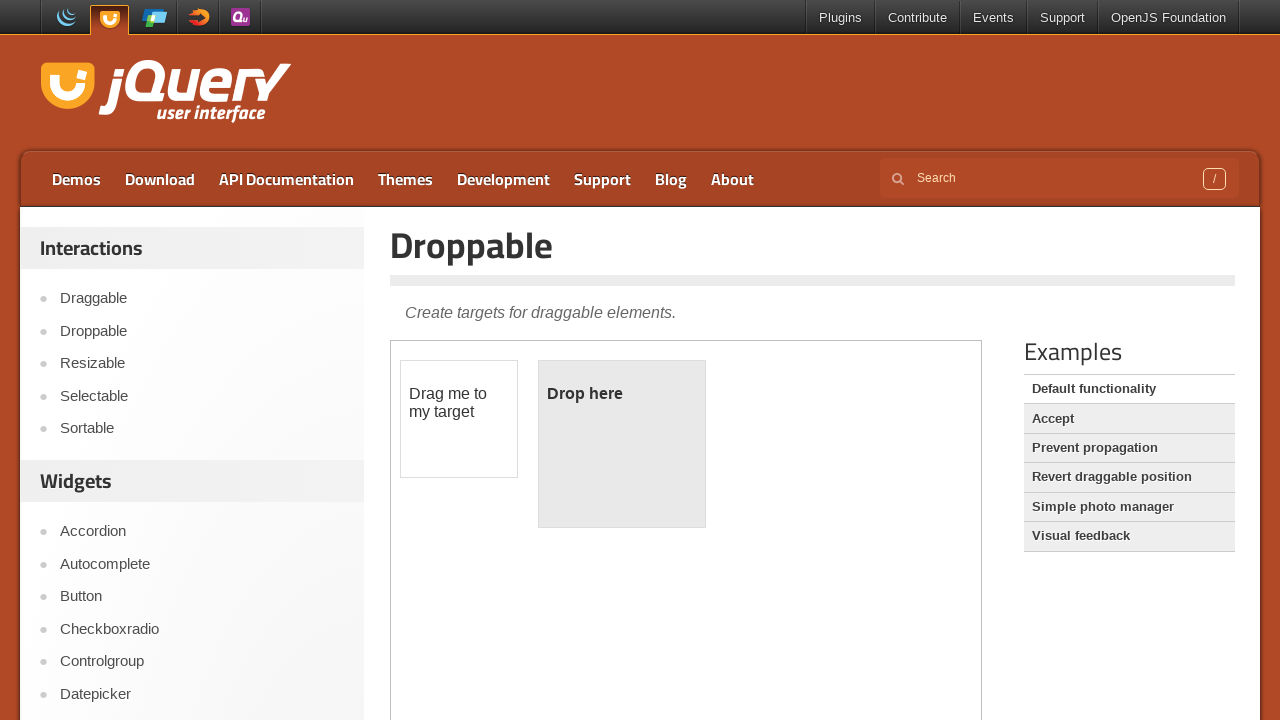

Located the iframe containing the drag and drop demo
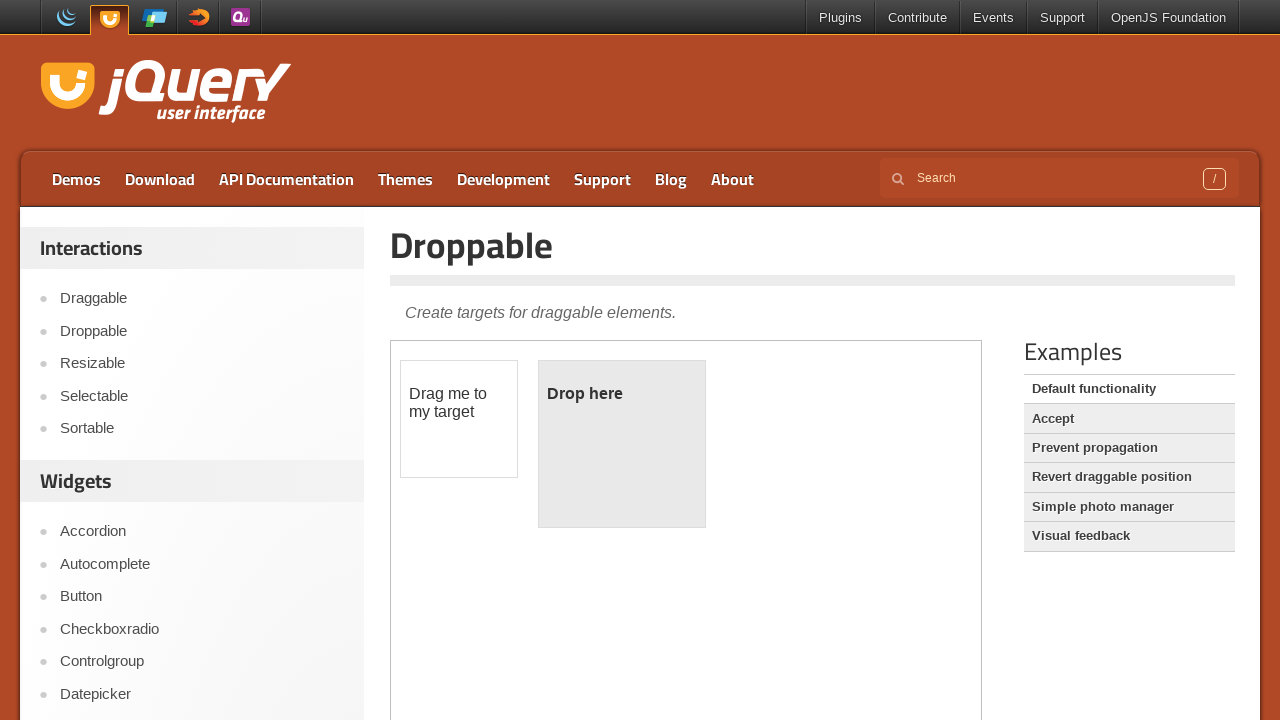

Located the draggable element
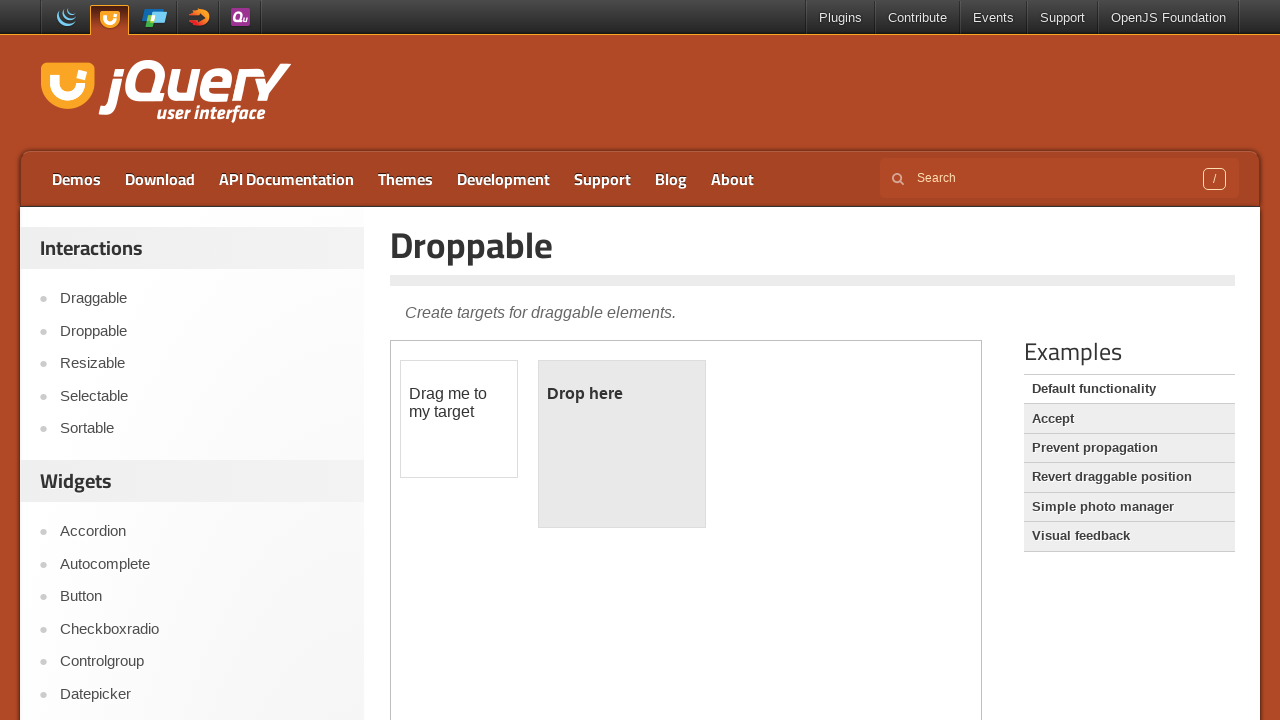

Located the droppable target element
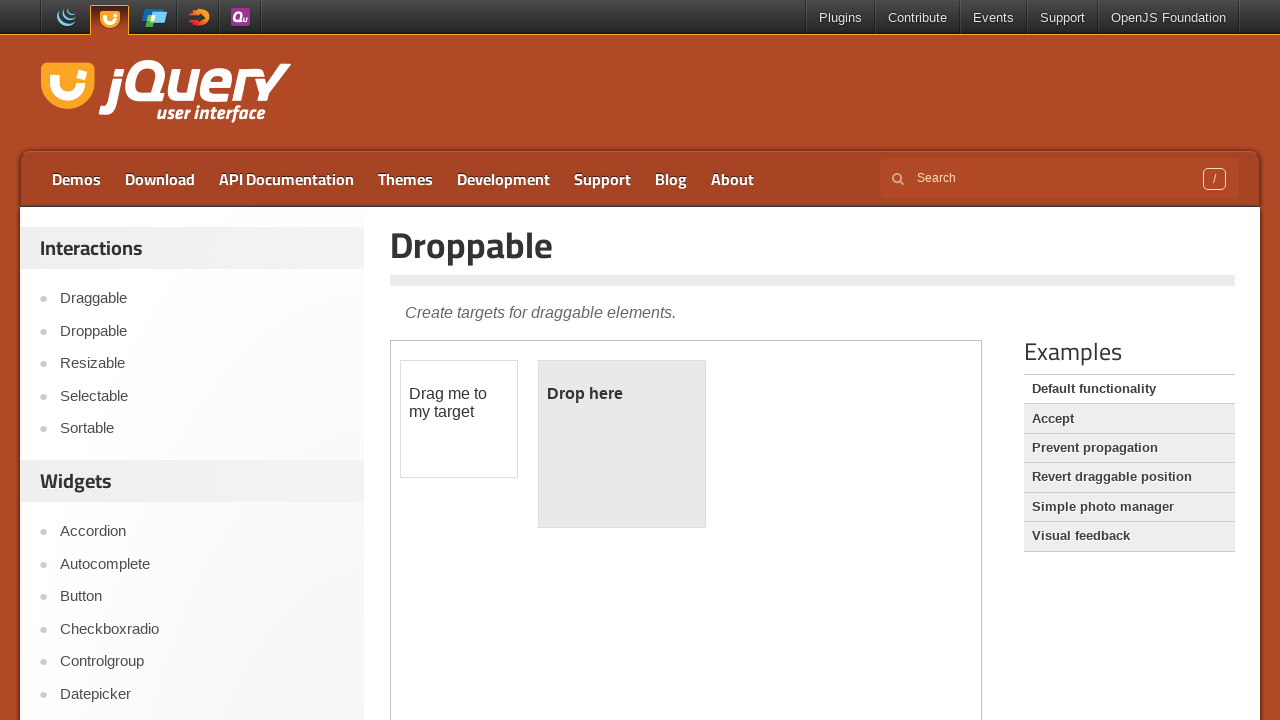

Dragged the draggable element to the droppable target location at (622, 444)
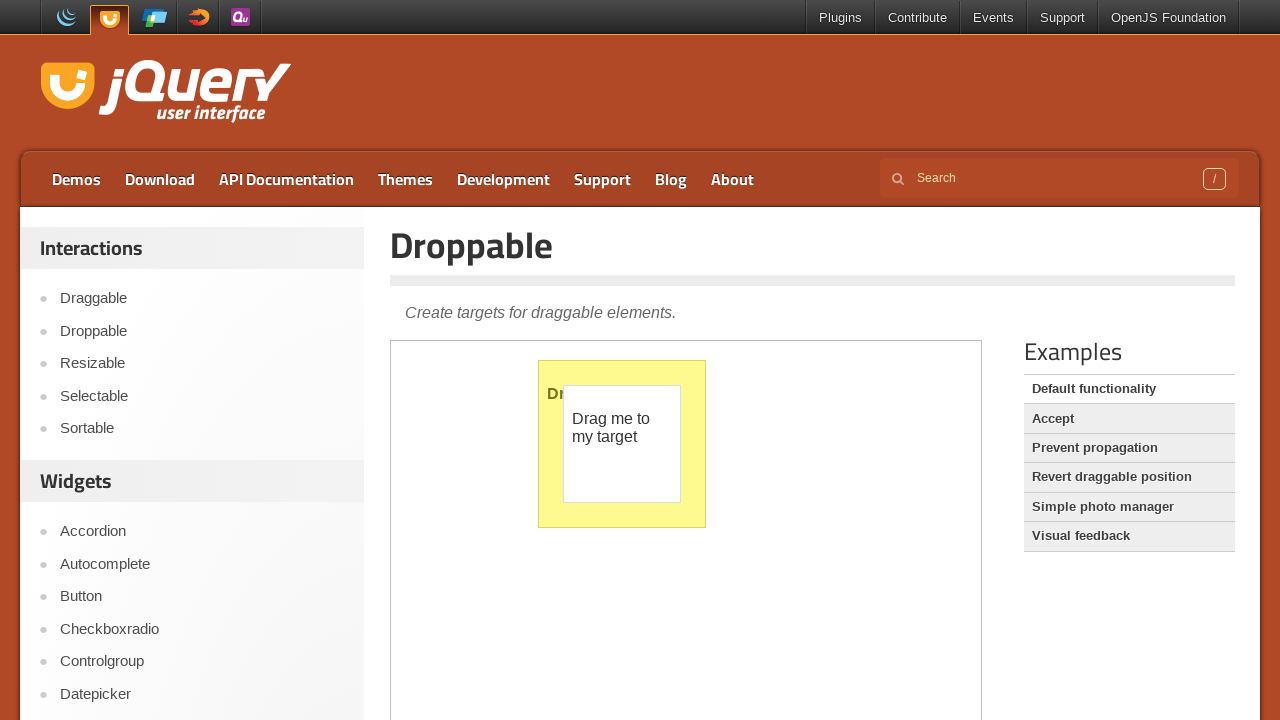

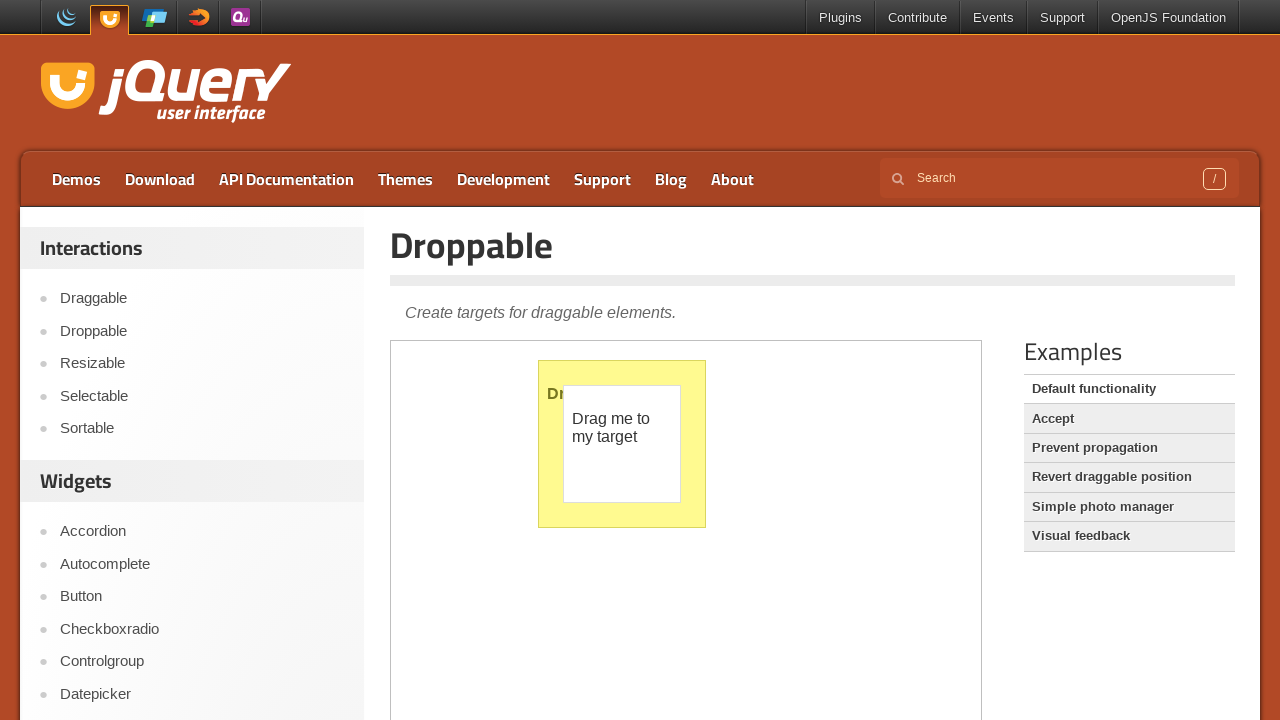